Tests double-click functionality on a button element that triggers a JavaScript function

Starting URL: https://testautomationpractice.blogspot.com/

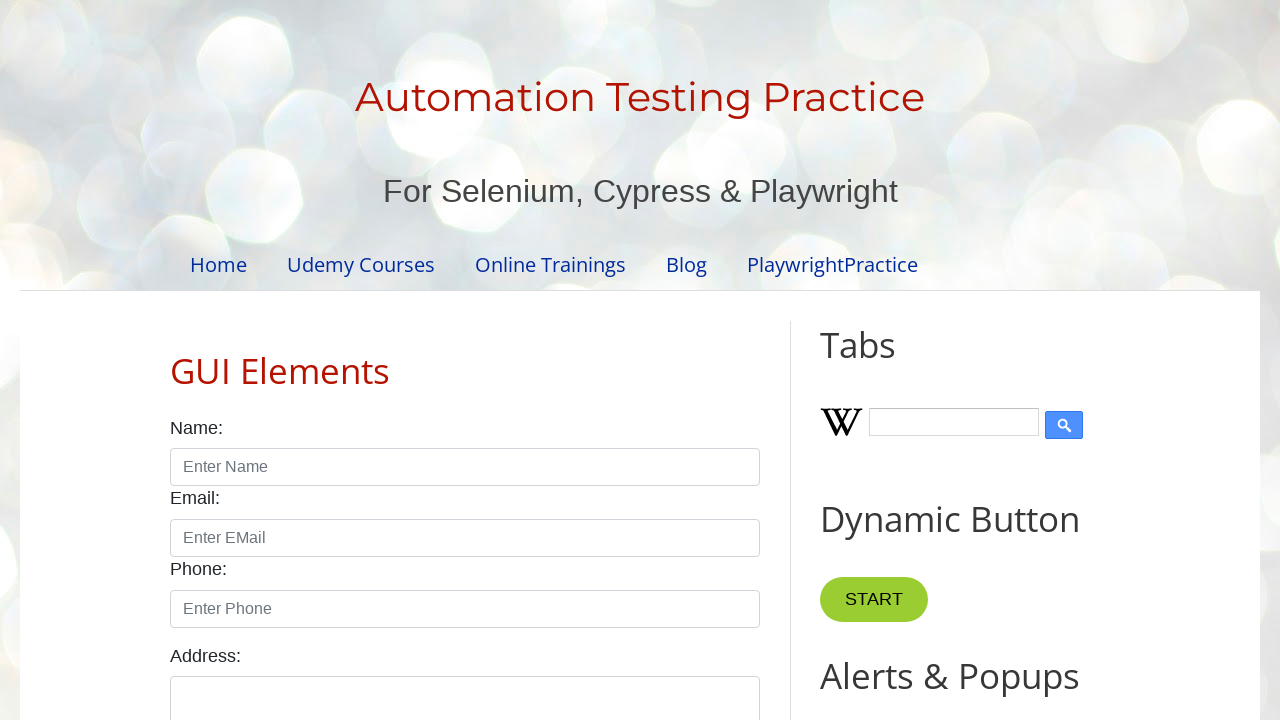

Double-clicked the 'Click Me' button with ondblclick handler to trigger myFunction1() at (885, 360) on xpath=//button[@ondblclick='myFunction1()']
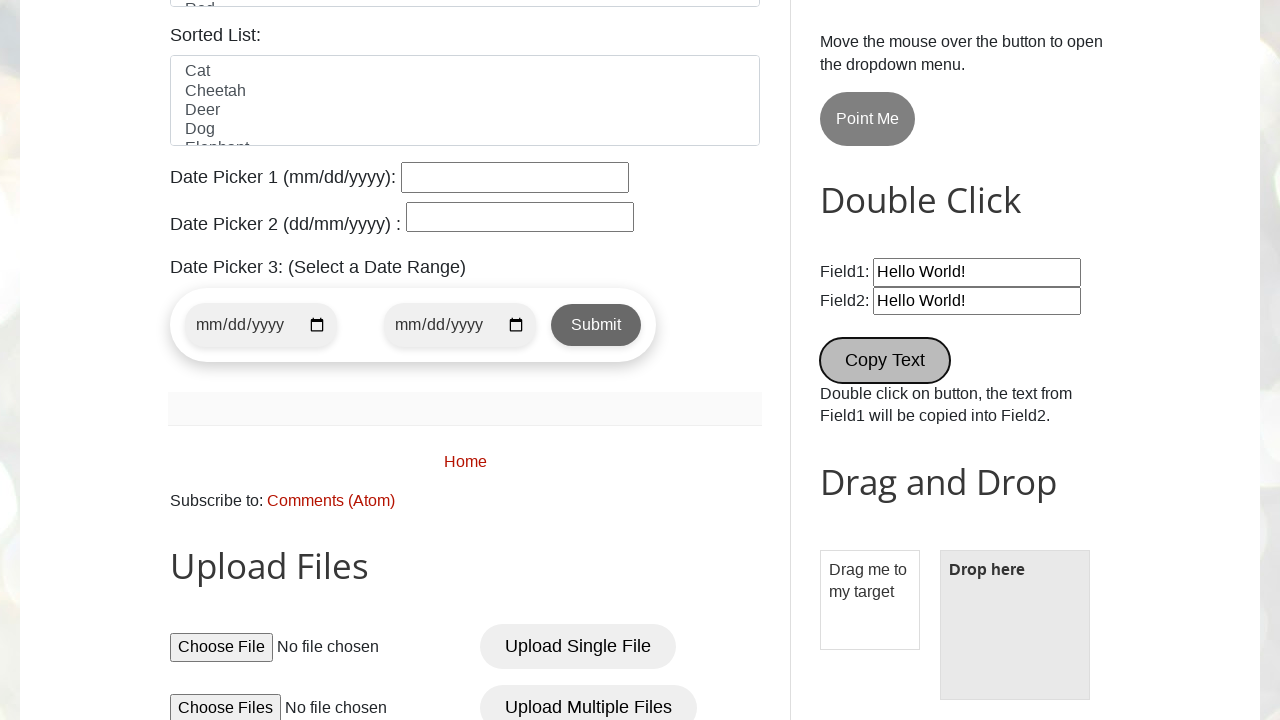

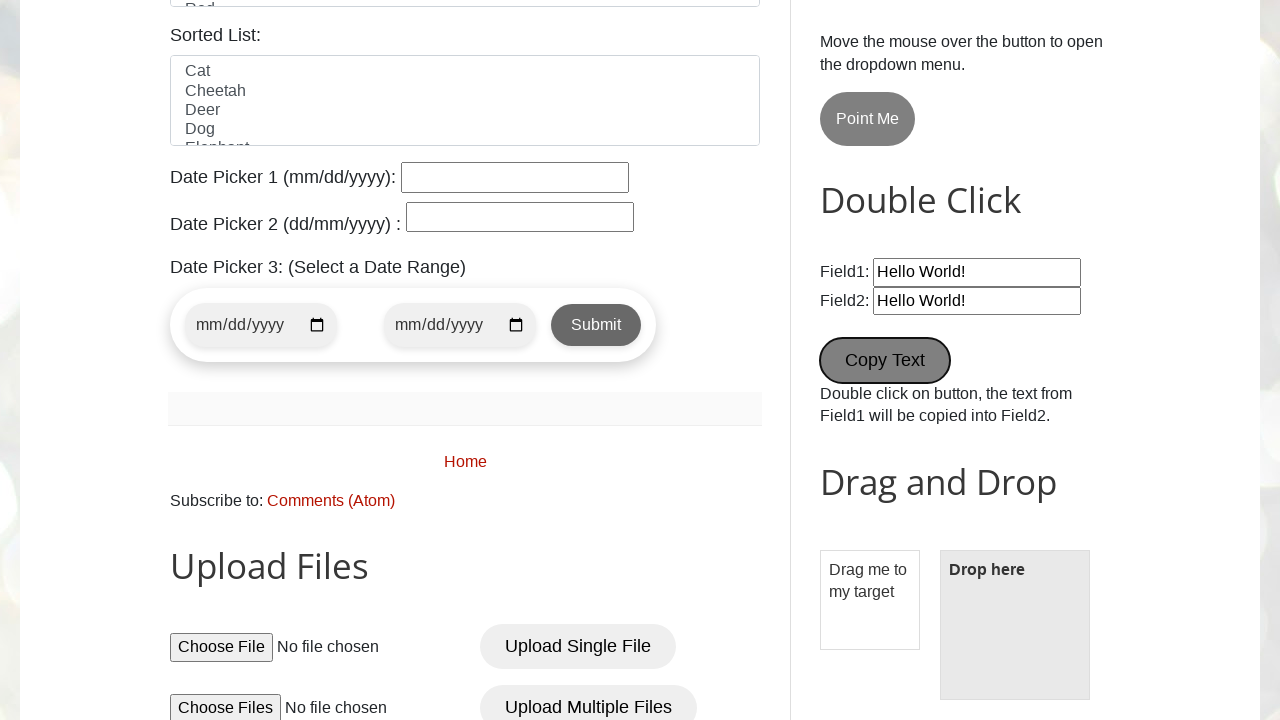